Tests the Russian RMSP (Registry of Small and Medium Enterprises) search functionality by entering a tax identification number (INN) in the search field and submitting the search form to verify results load.

Starting URL: https://rmsp.nalog.ru/search.html#

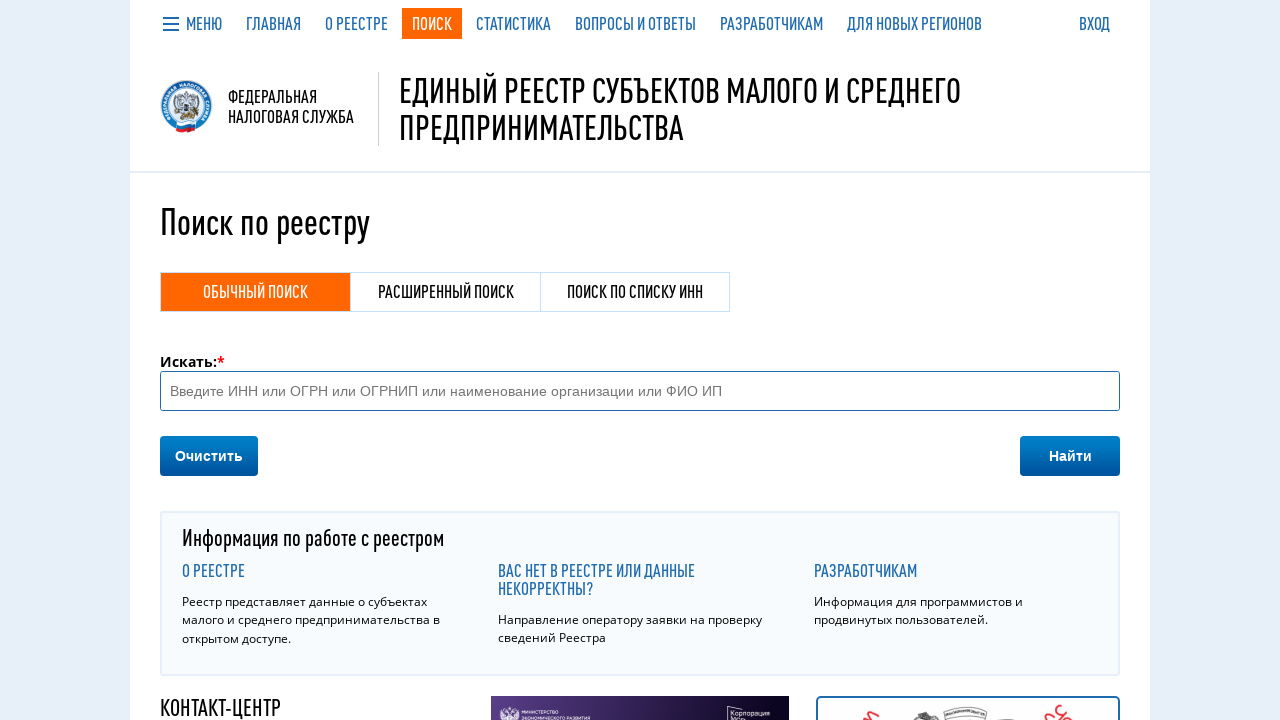

Located search input field with INN placeholder
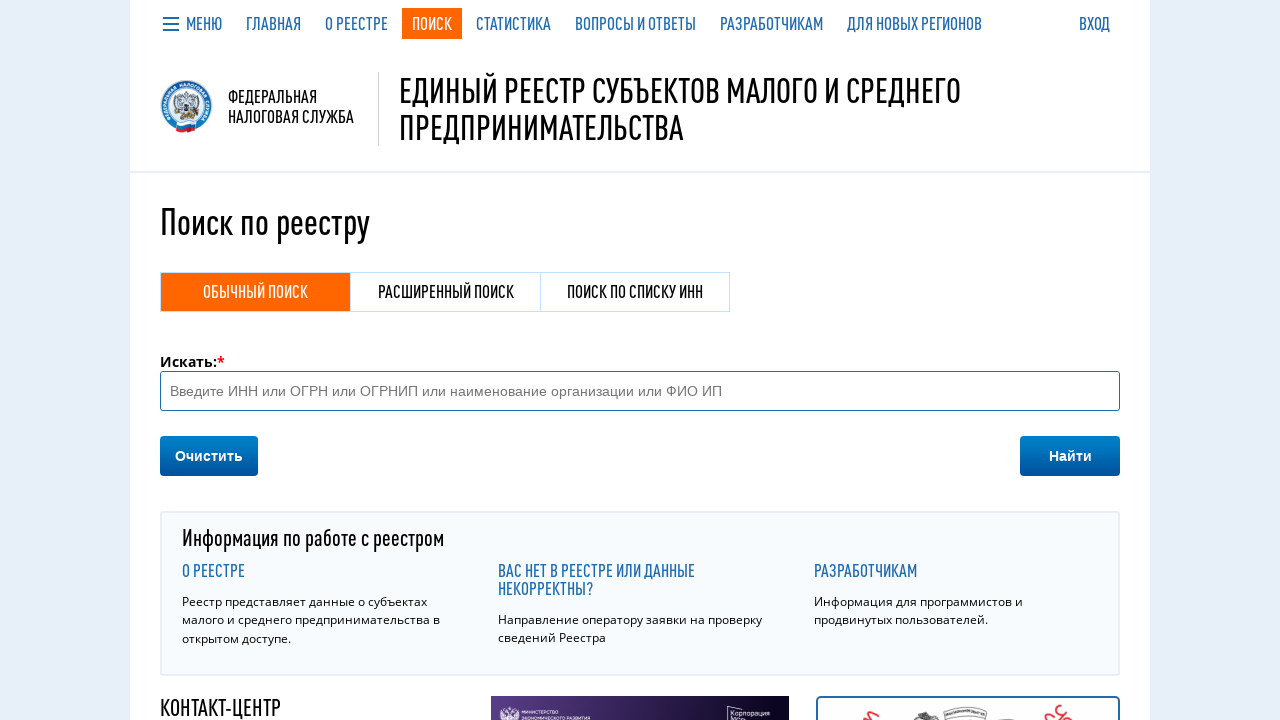

Filled search field with INN '7707083893'
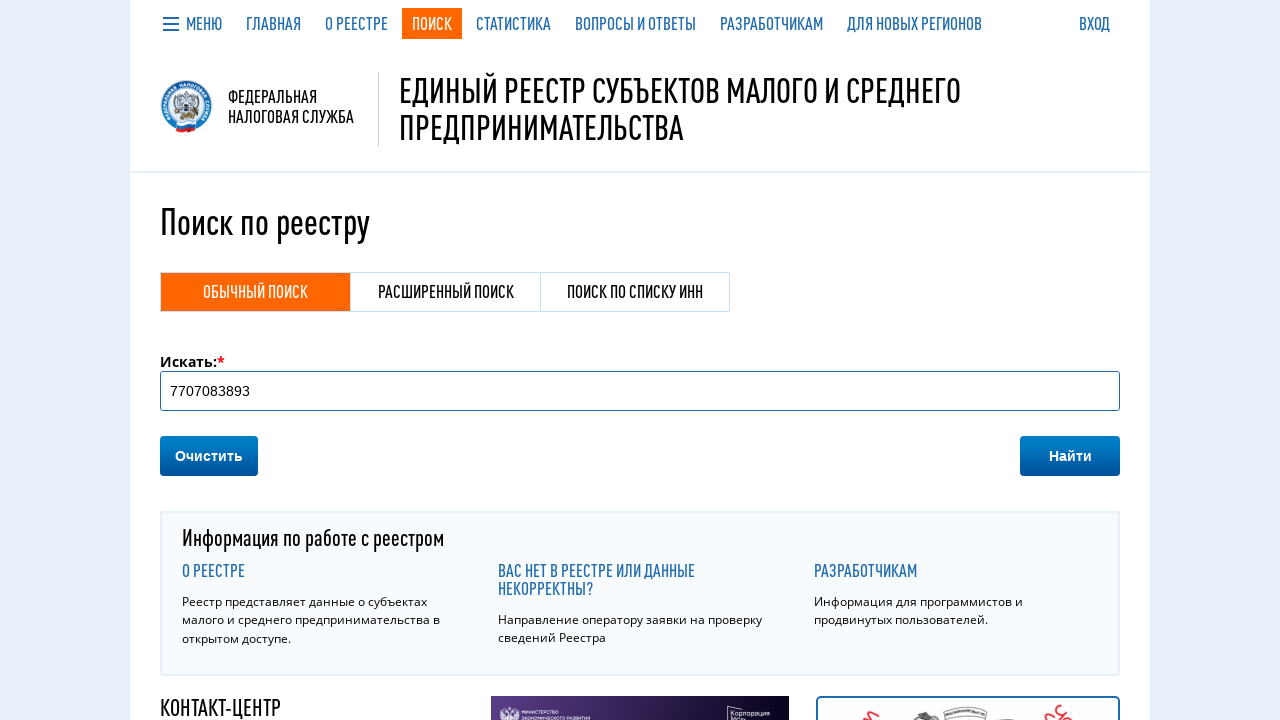

Clicked search button with Russian text at (1070, 456) on button:has-text('Найти'), button:has-text('НАЙТИ'), button:has-text('Поиск') >> 
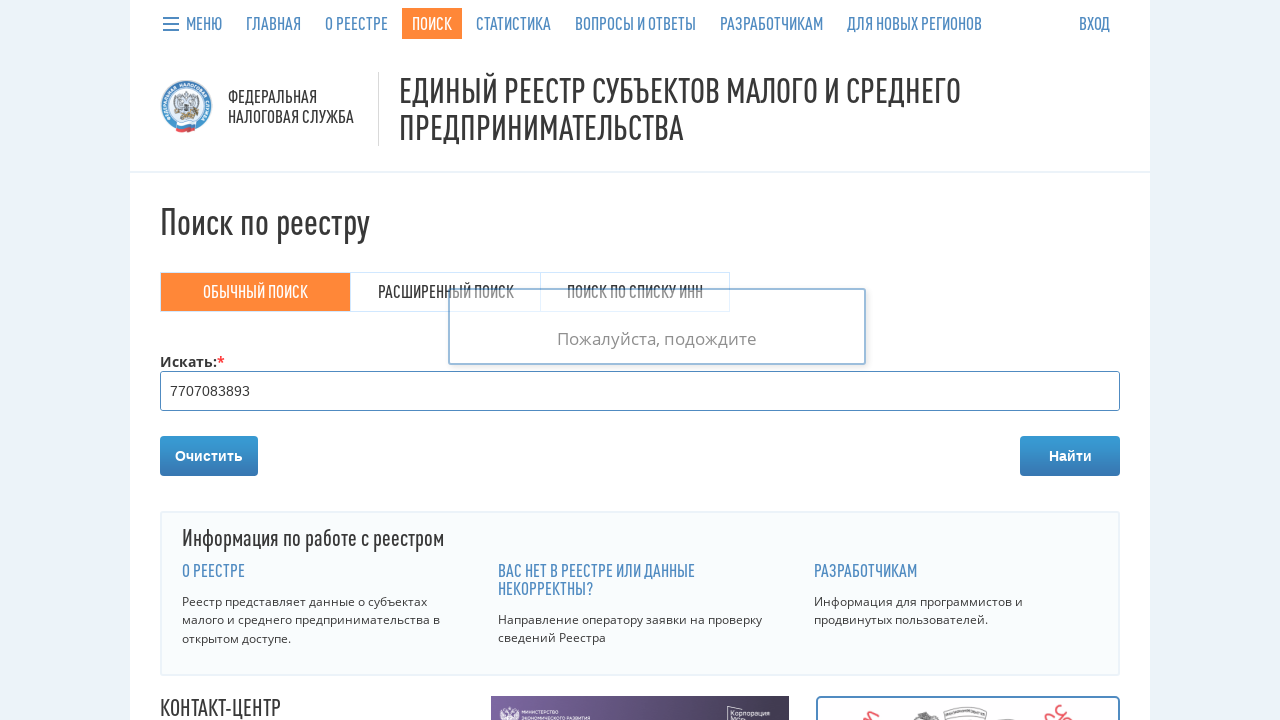

Search results loaded - table or message displayed
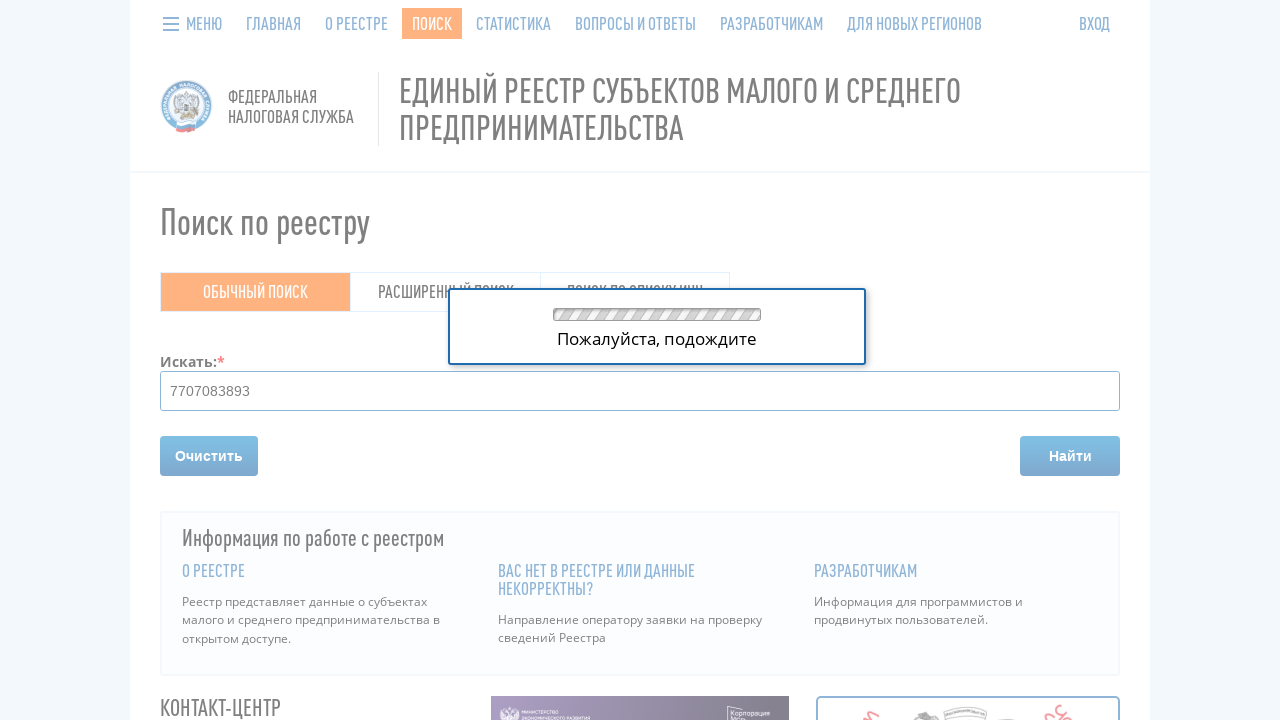

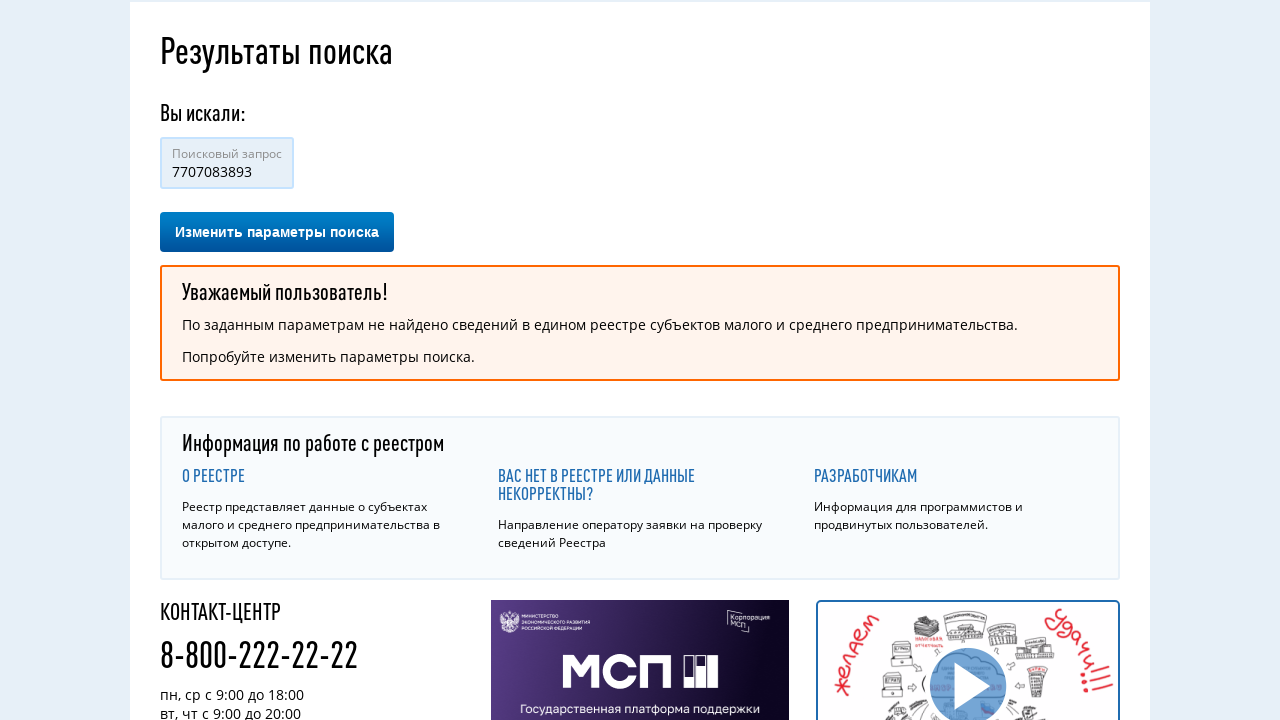